Tests a form on HYR Tutorials by filling in email, first name, and last name fields, then clicking the Clear button to reset the form

Starting URL: https://www.hyrtutorials.com/p/add-padding-to-containers.html

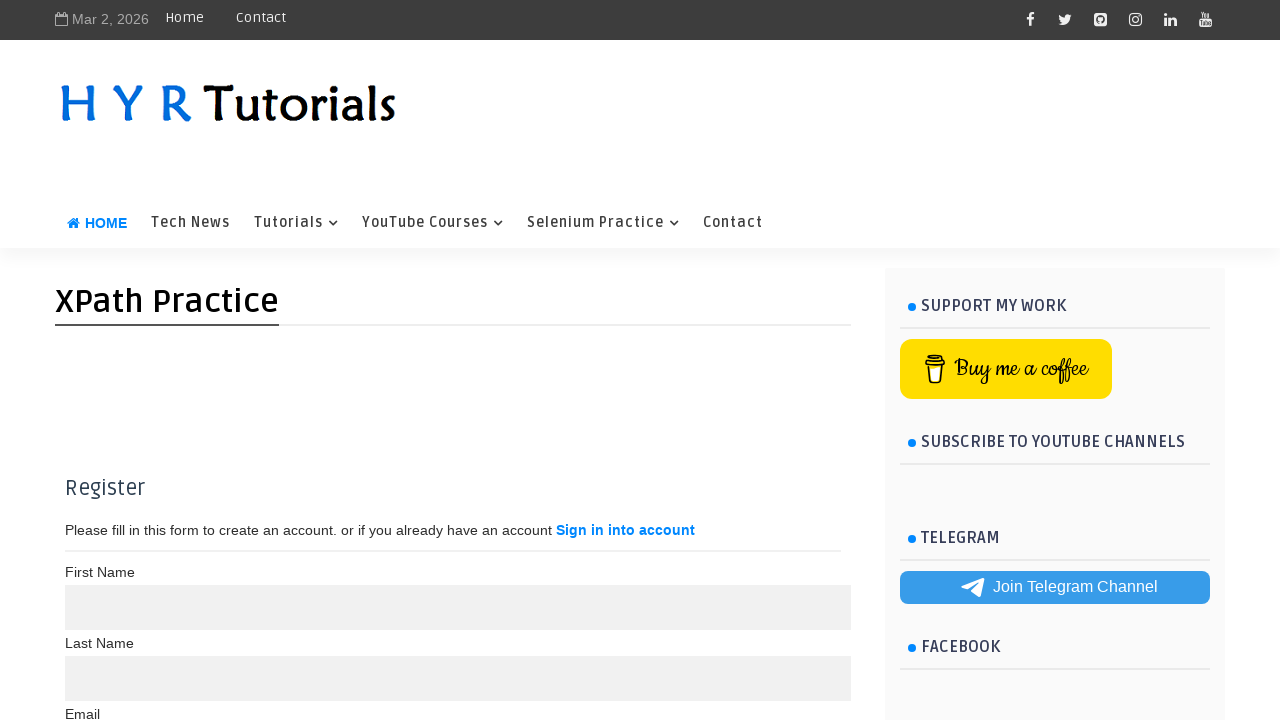

Filled email field with 'ramesh@gmail.com' on //div[@class='container']/child::label[3]/following-sibling::input[1]
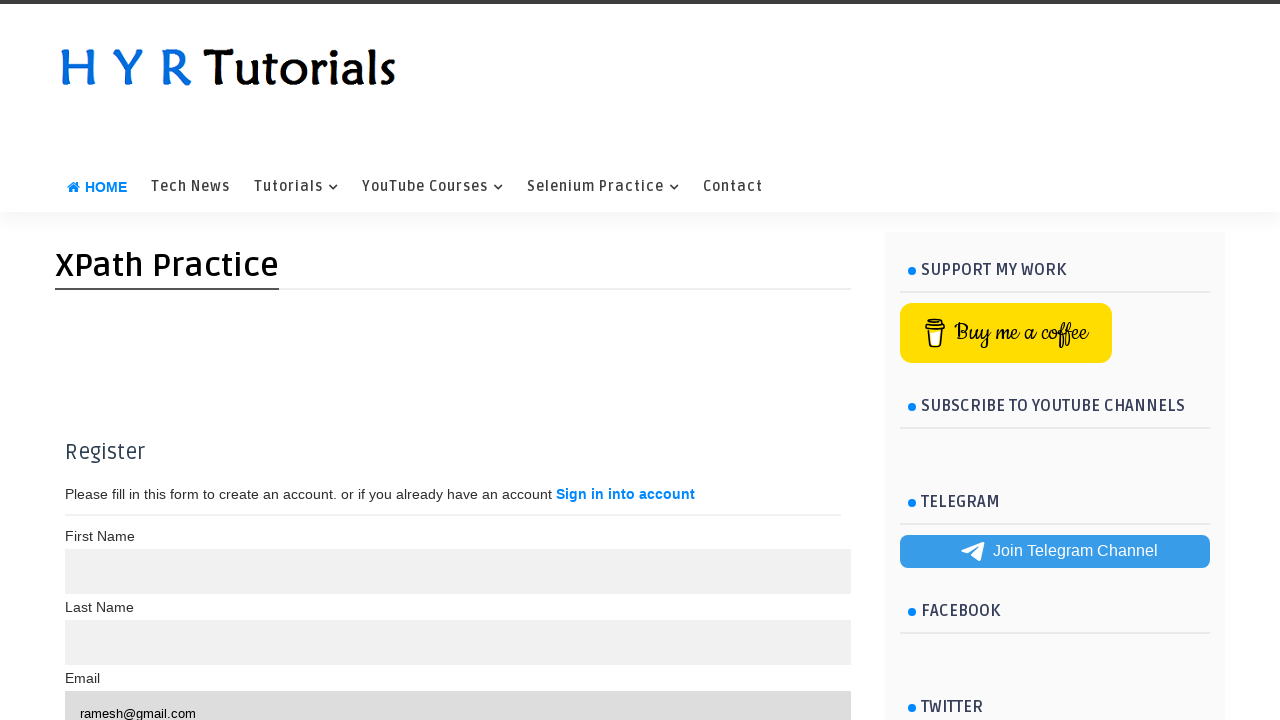

Filled first name field with 'ramesh' on //div[@class='container']/descendant::label[text()='First Name ']/following-sibl
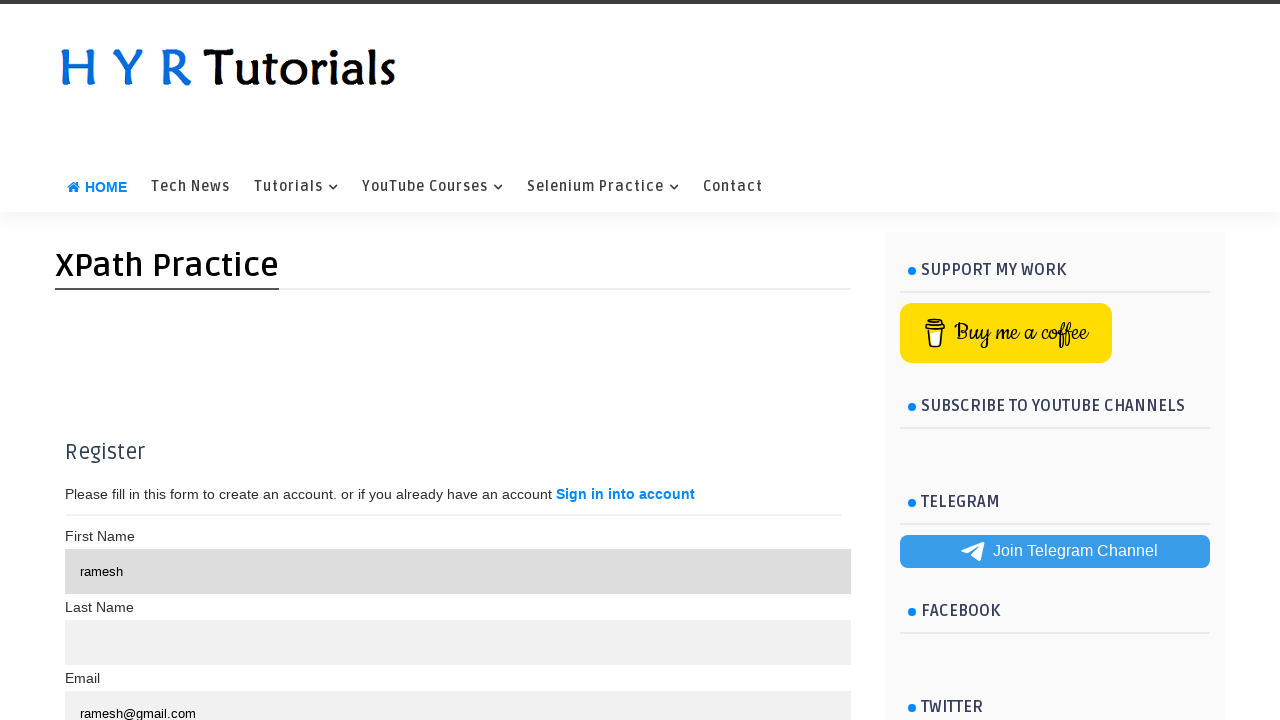

Filled last name field with 'marwade' on //div[@class='container']/child::label[text()='Last Name']/following-sibling::in
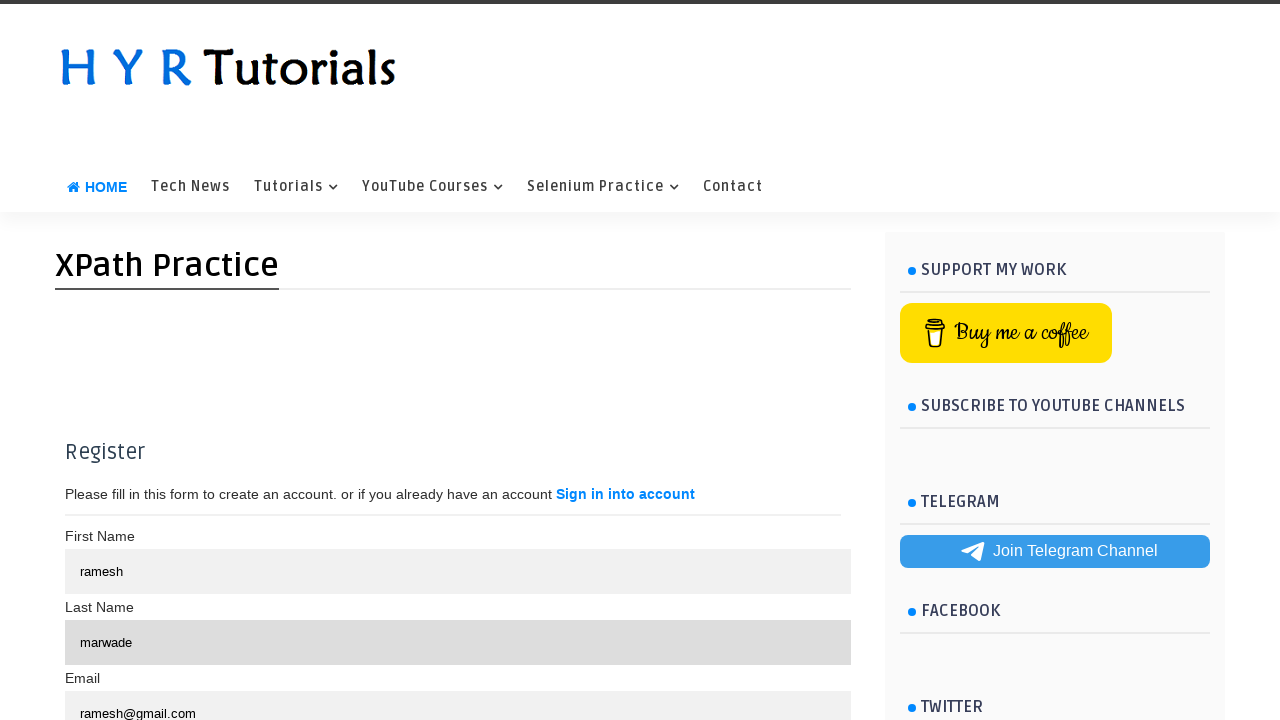

Clicked the Clear button to reset the form at (532, 360) on xpath=//div[@class='container']/descendant::div[@class='buttons']/child::button[
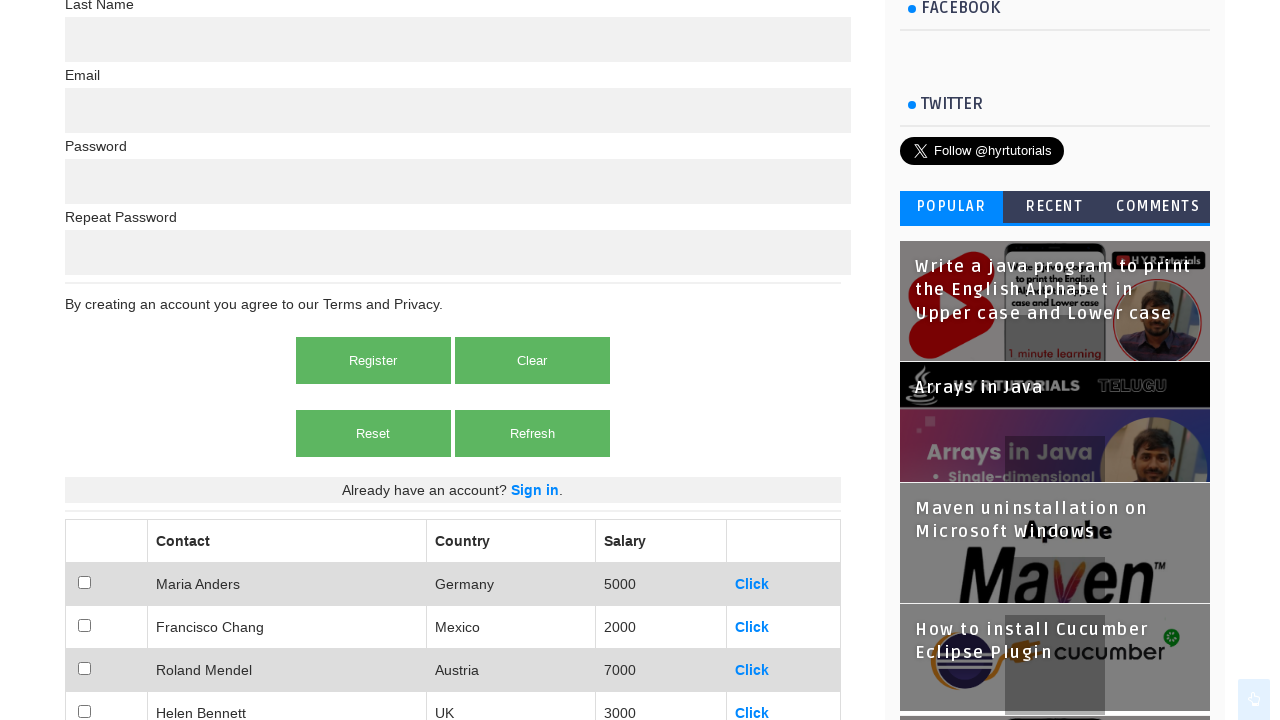

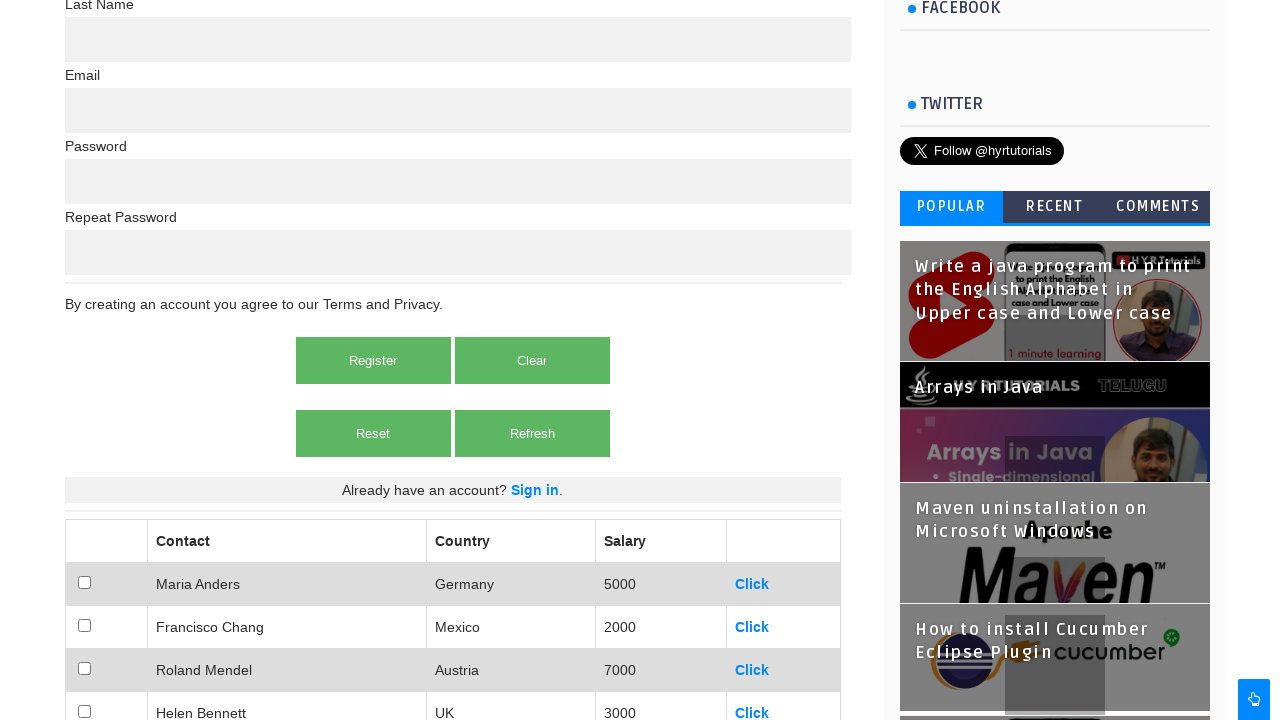